Navigates to Rediff homepage and clicks on the create account link in the sign-in info section to access the account registration page.

Starting URL: https://www.rediff.com/

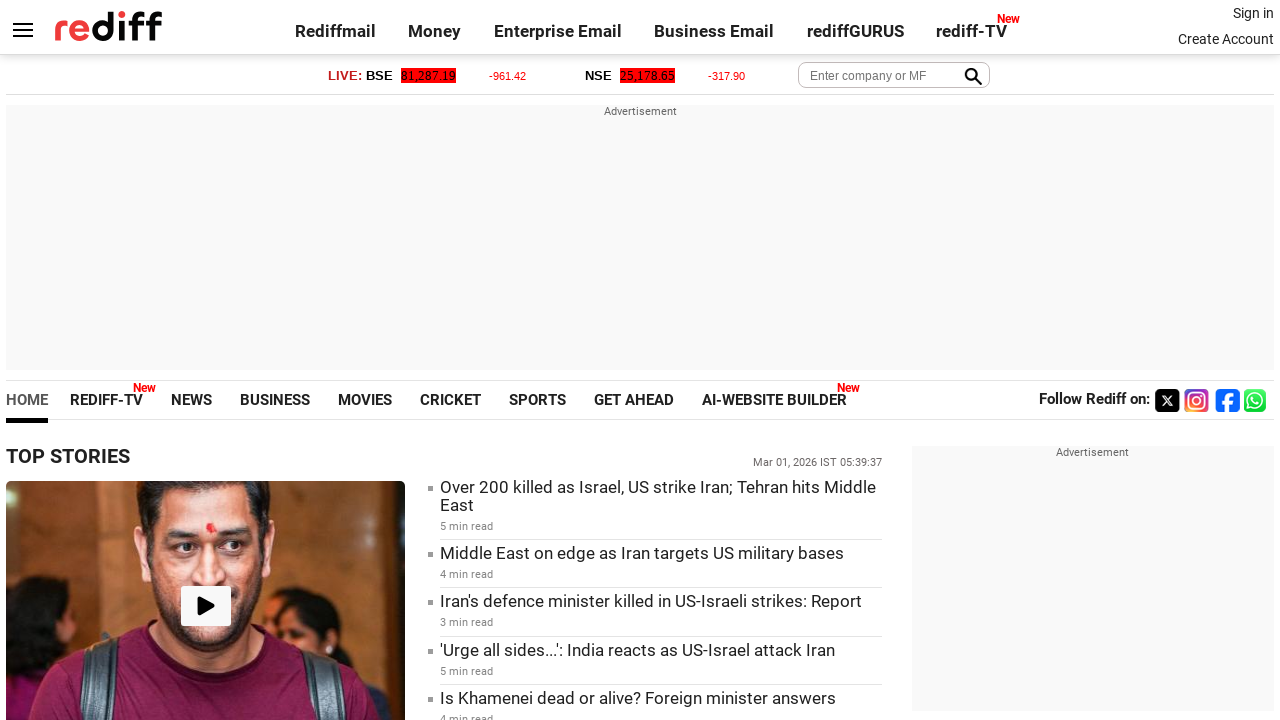

Waited for page to load (domcontentloaded state)
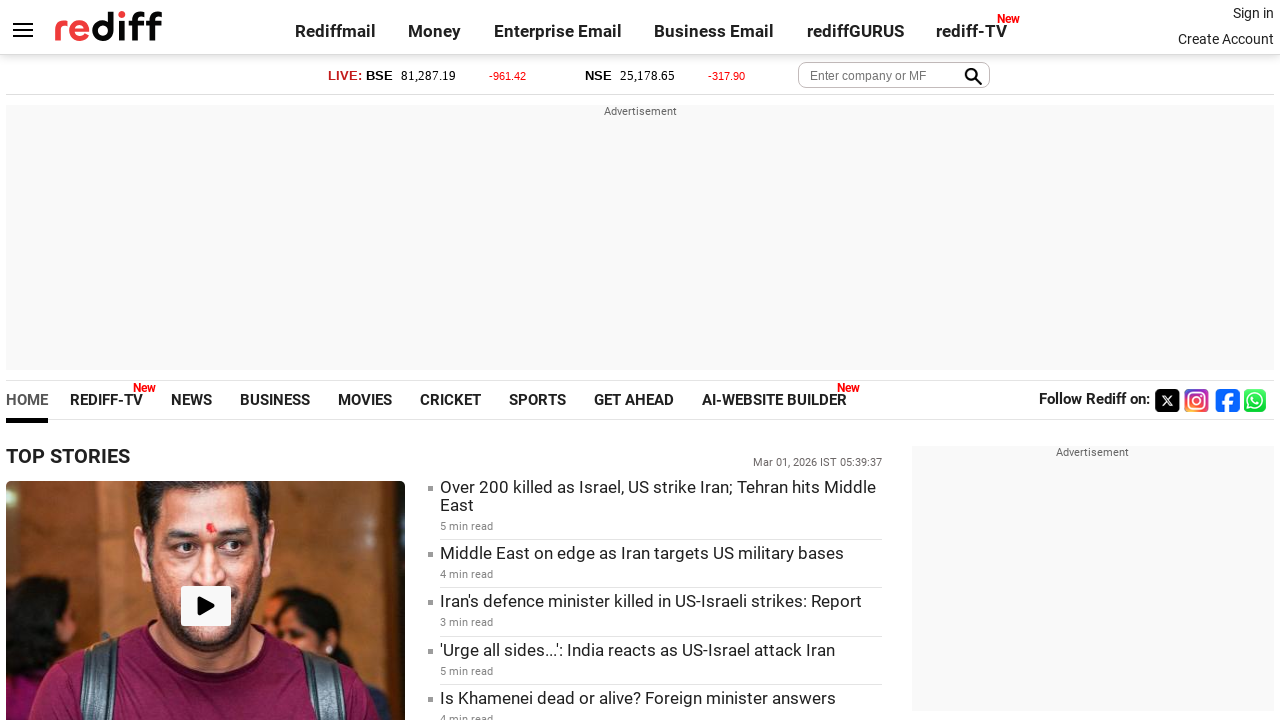

Clicked on the create account link in the sign-in info section at (1226, 39) on xpath=//*[@id='signin_info']/a[2]
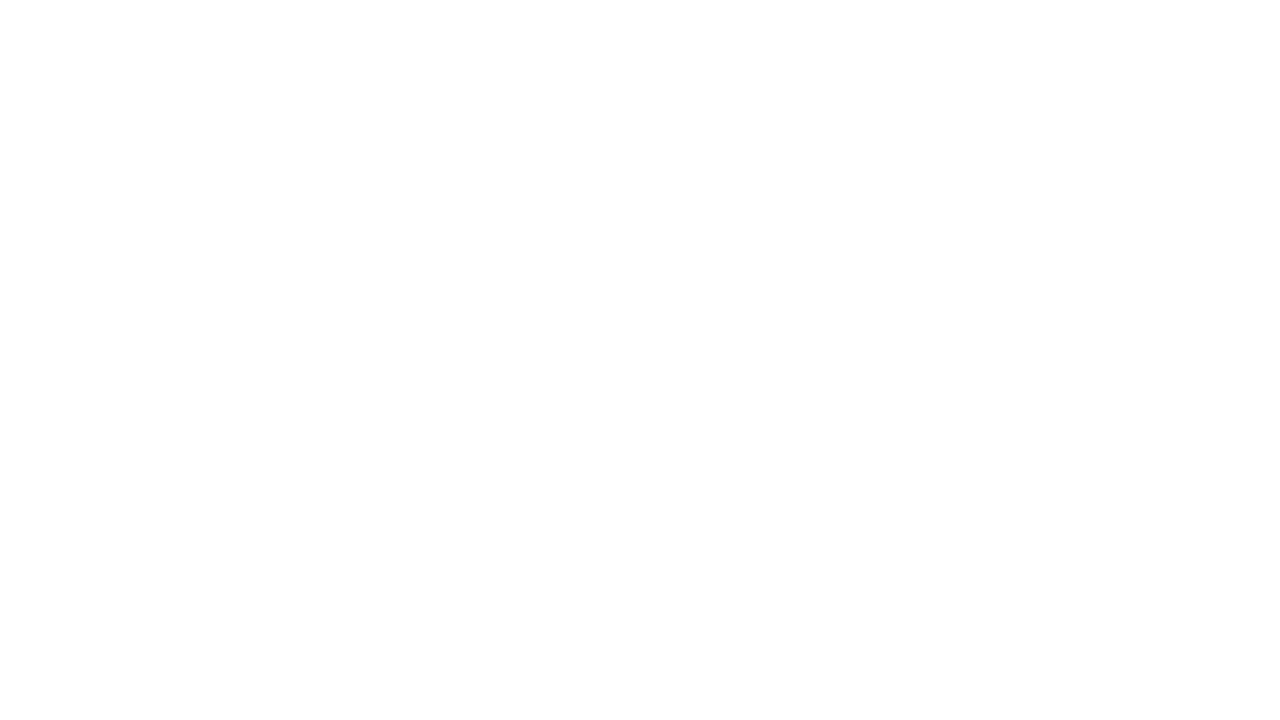

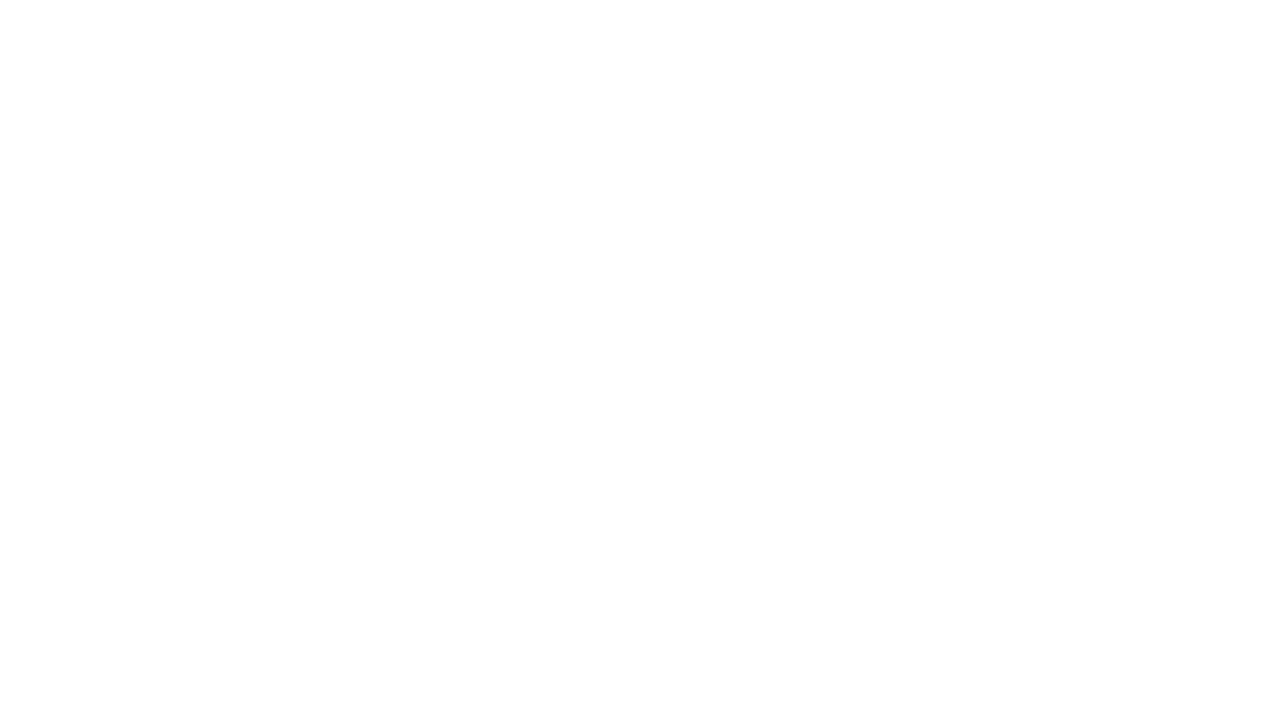